Navigates to Python.org homepage and verifies that the upcoming events section with event listings is displayed correctly.

Starting URL: https://www.python.org

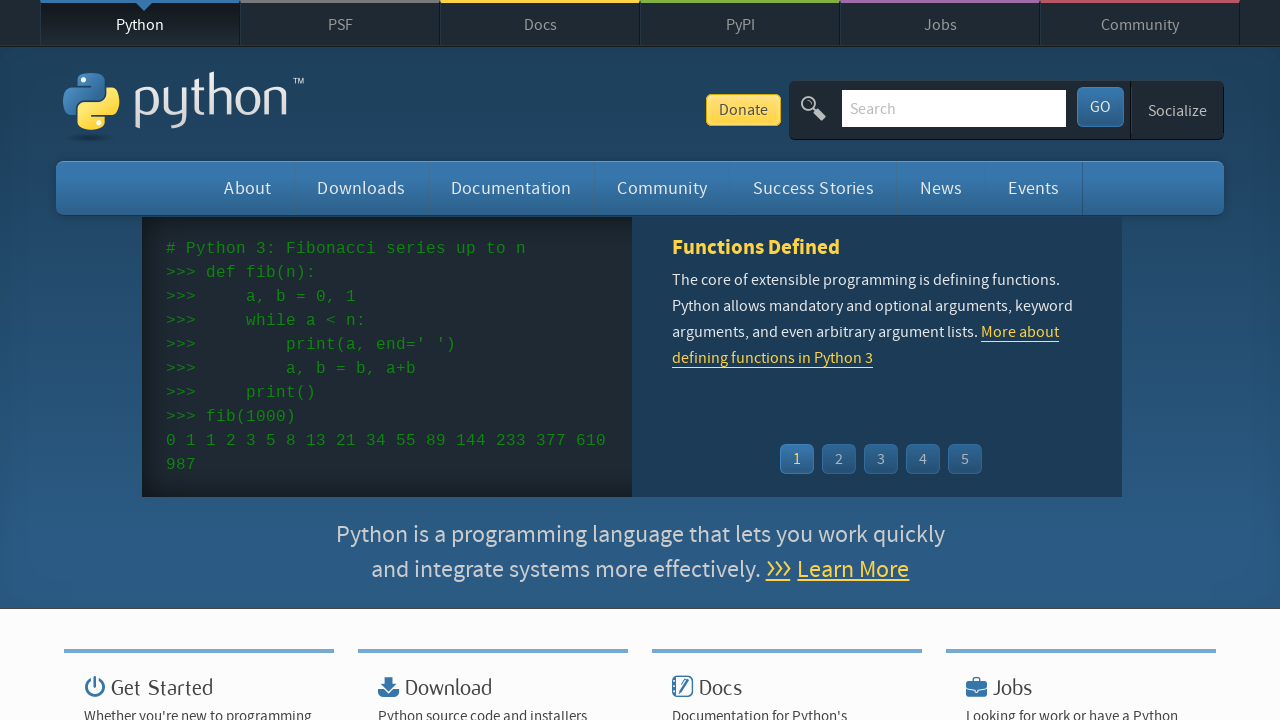

Navigated to Python.org homepage
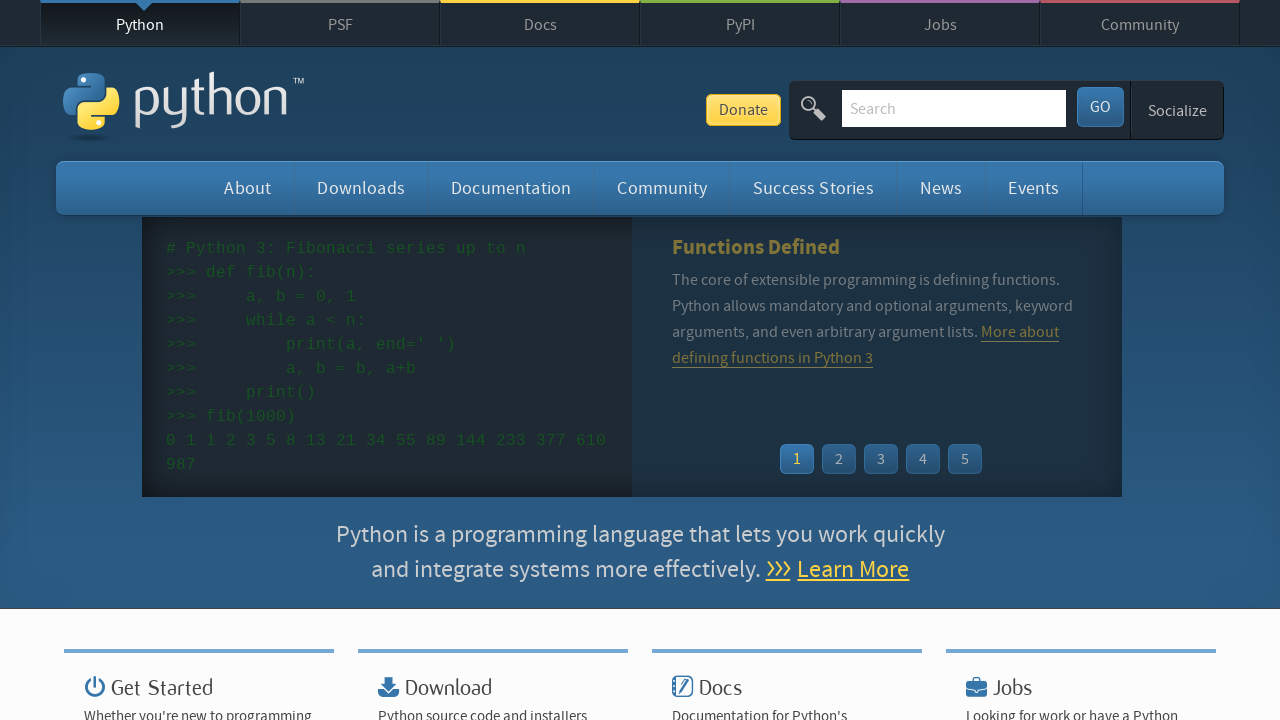

Upcoming events section loaded with event time visible
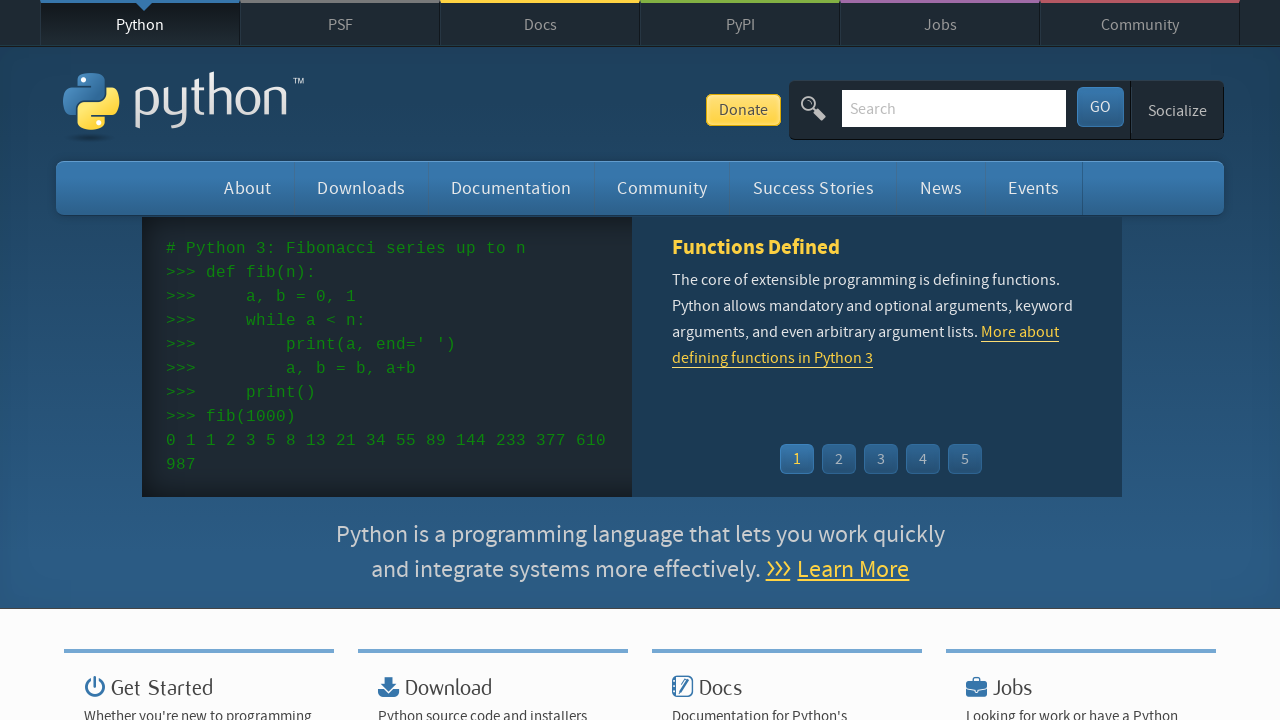

First event listing link verified as present
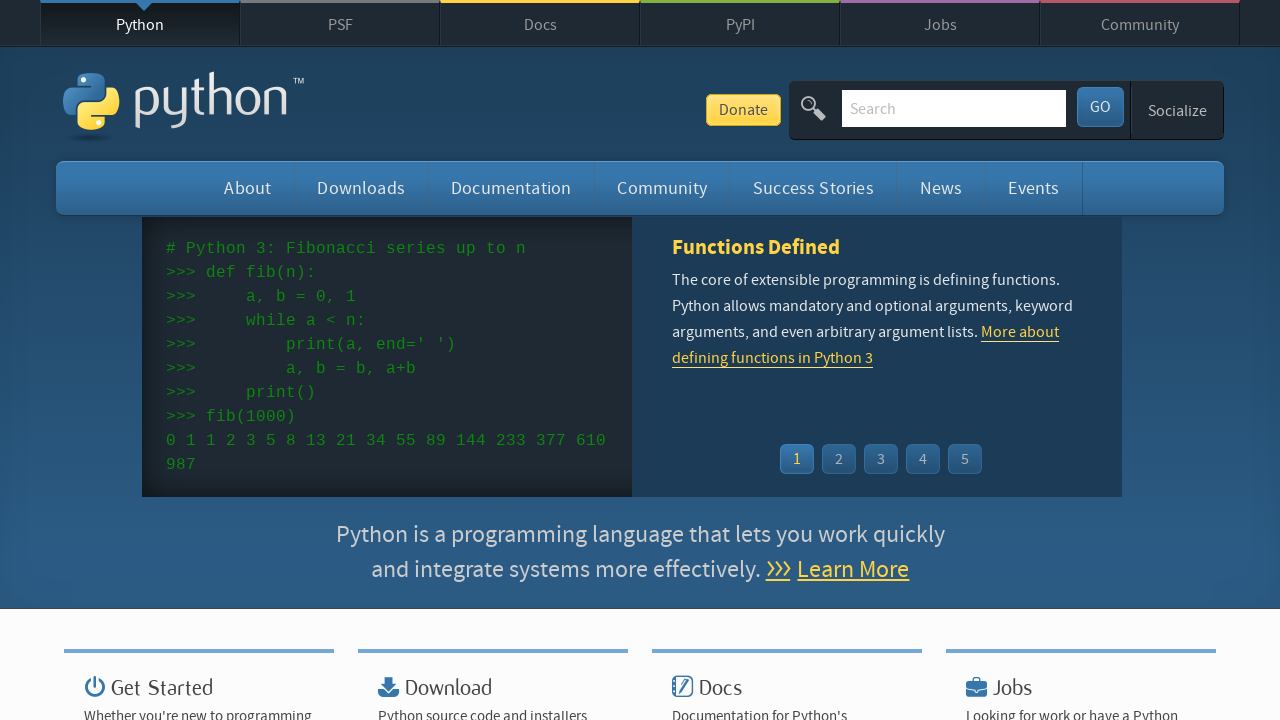

Second event listing link verified as present
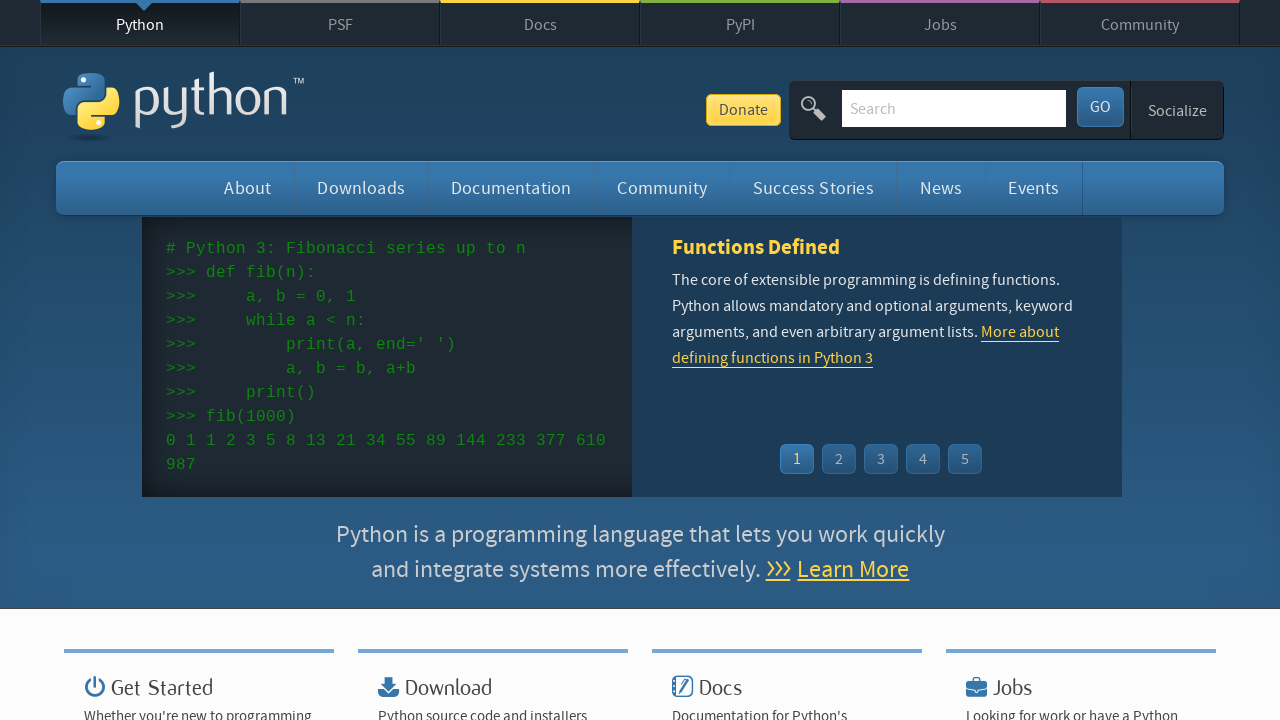

Third event listing link verified as present
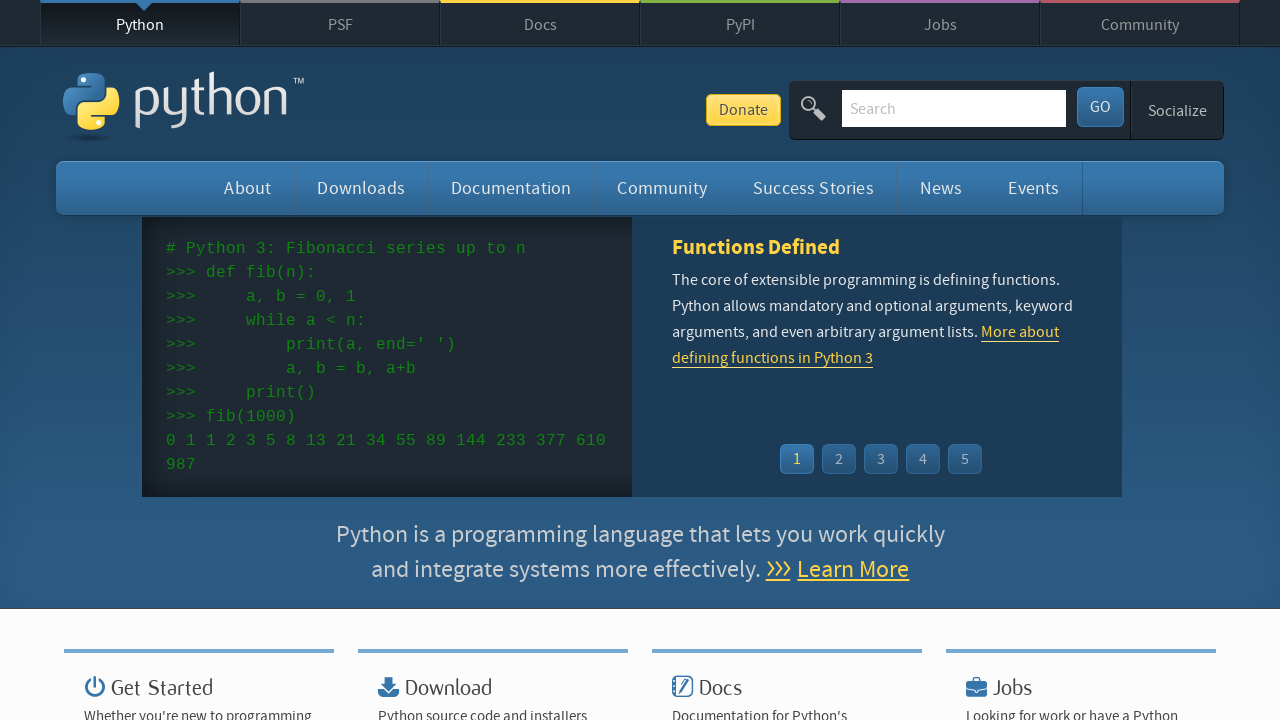

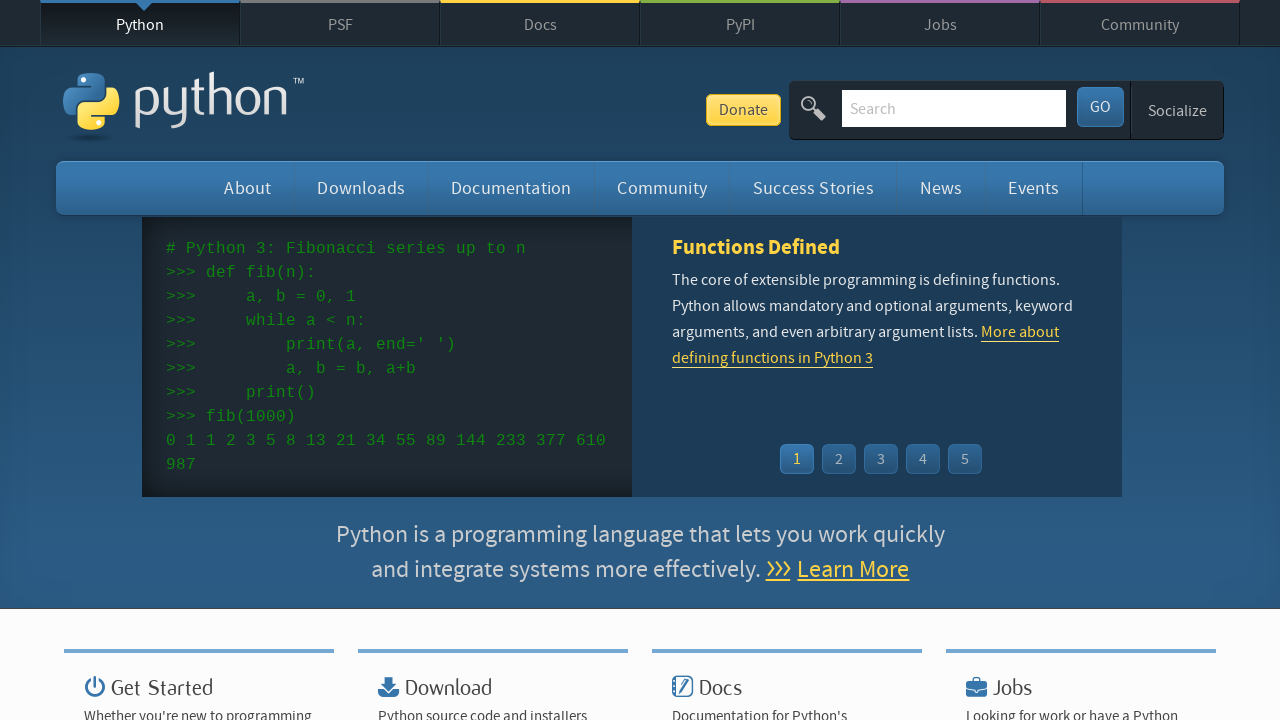